Tests radio button functionality by selecting the "Yes" radio button option

Starting URL: https://demoqa.com/

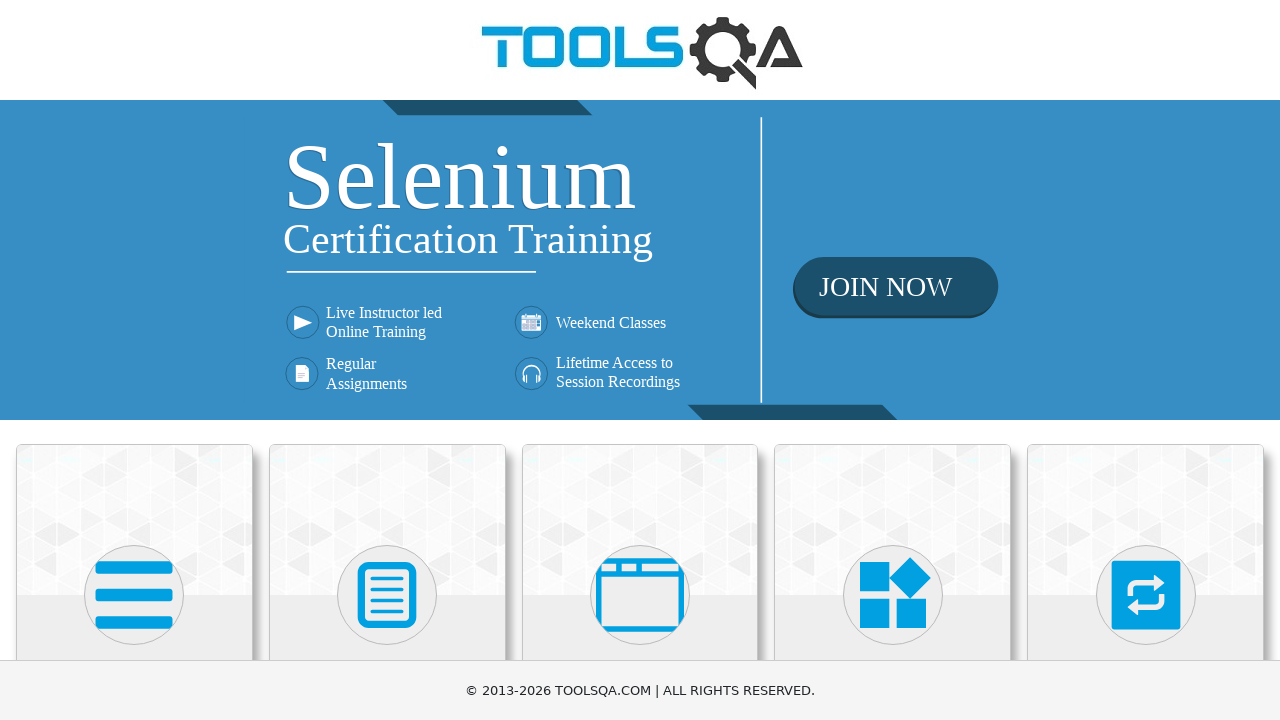

Clicked on Elements menu item at (134, 360) on text=Elements
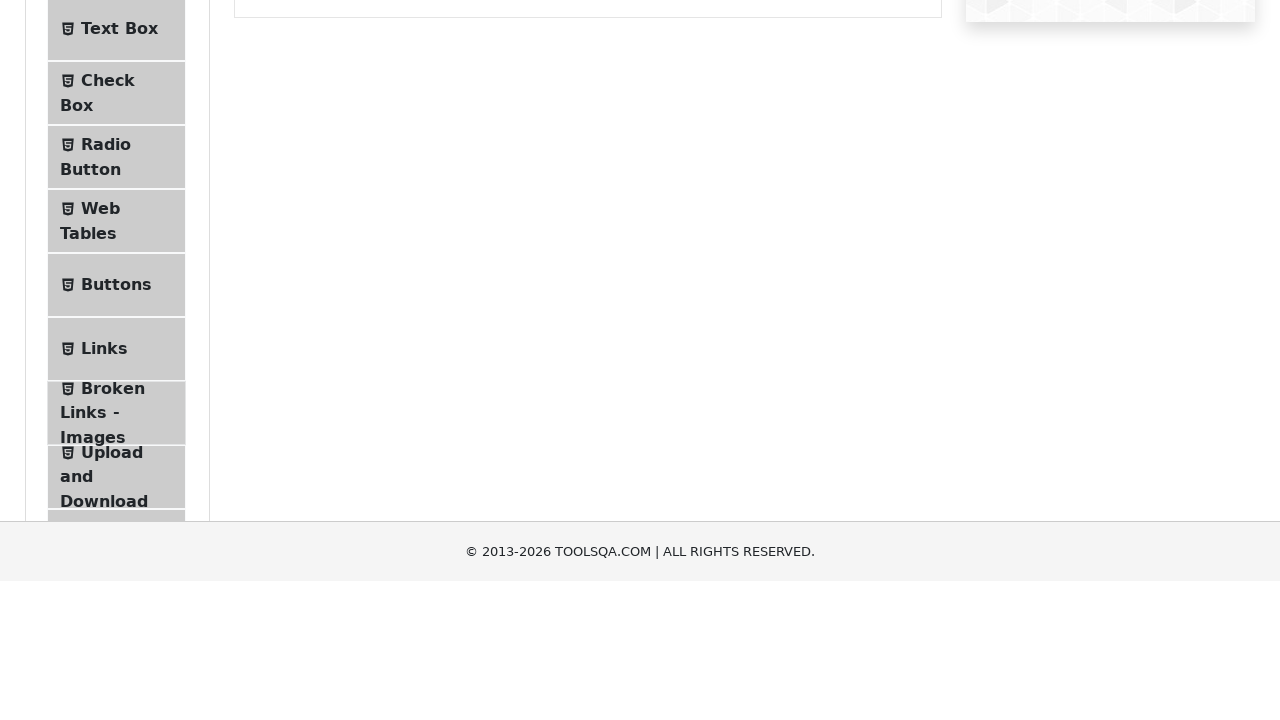

Clicked on Radio Button sub-option at (106, 376) on text=Radio Button
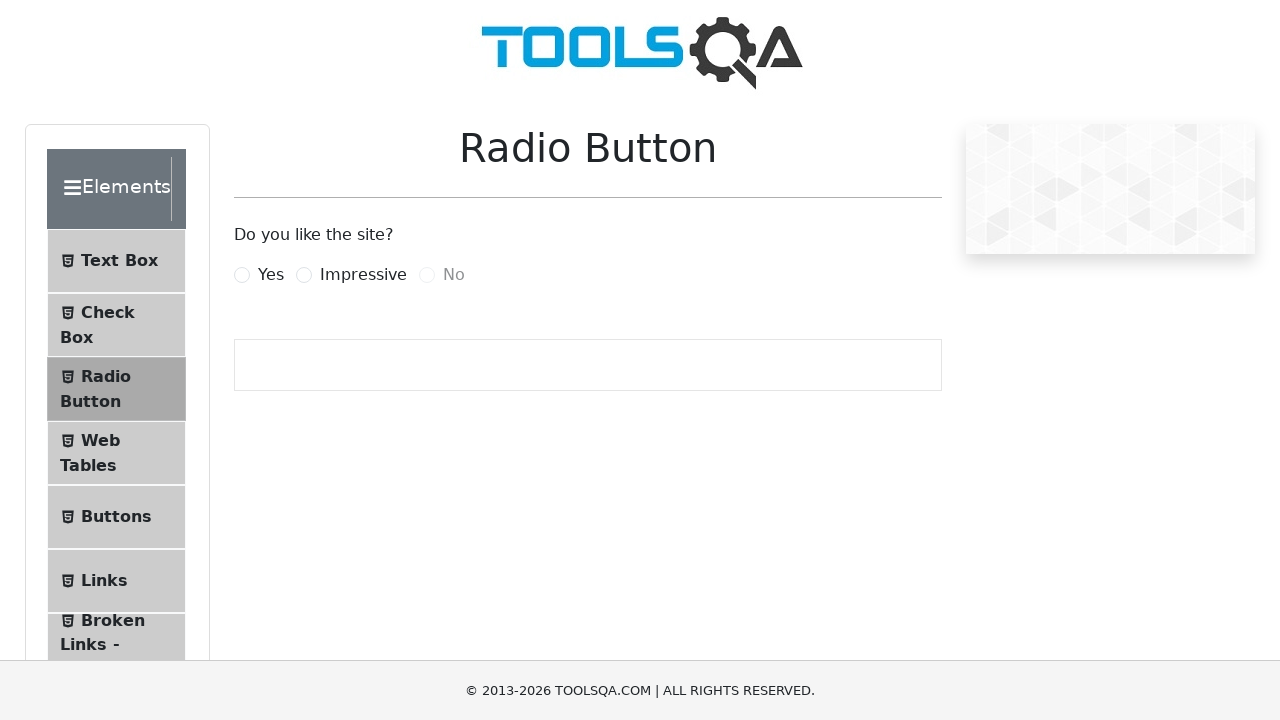

Clicked on Yes radio button at (271, 275) on label:has-text('Yes')
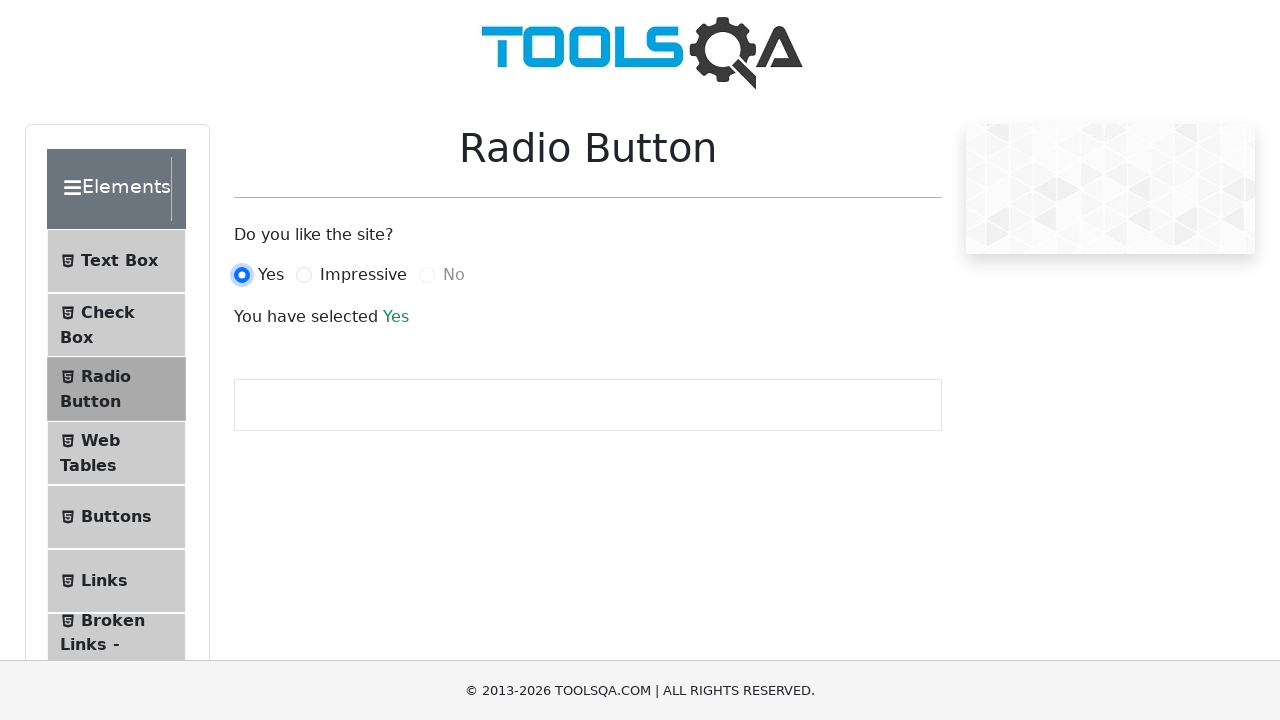

Verified that Yes radio button is selected
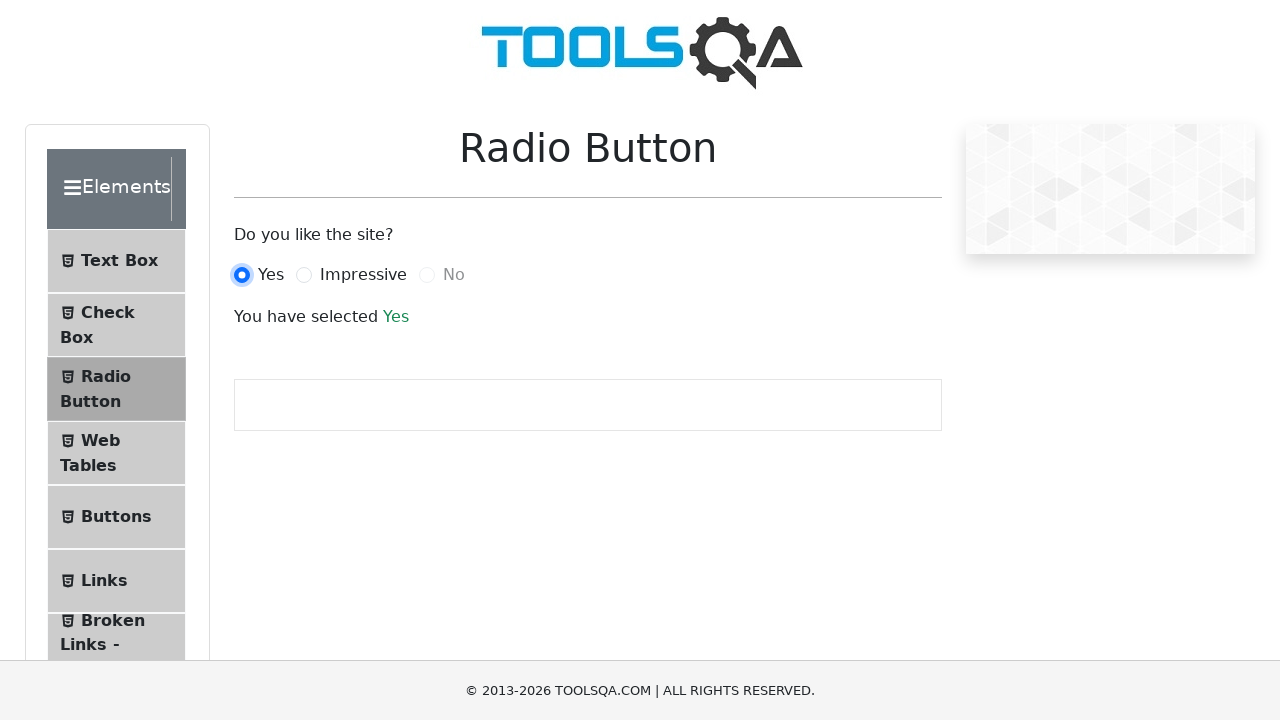

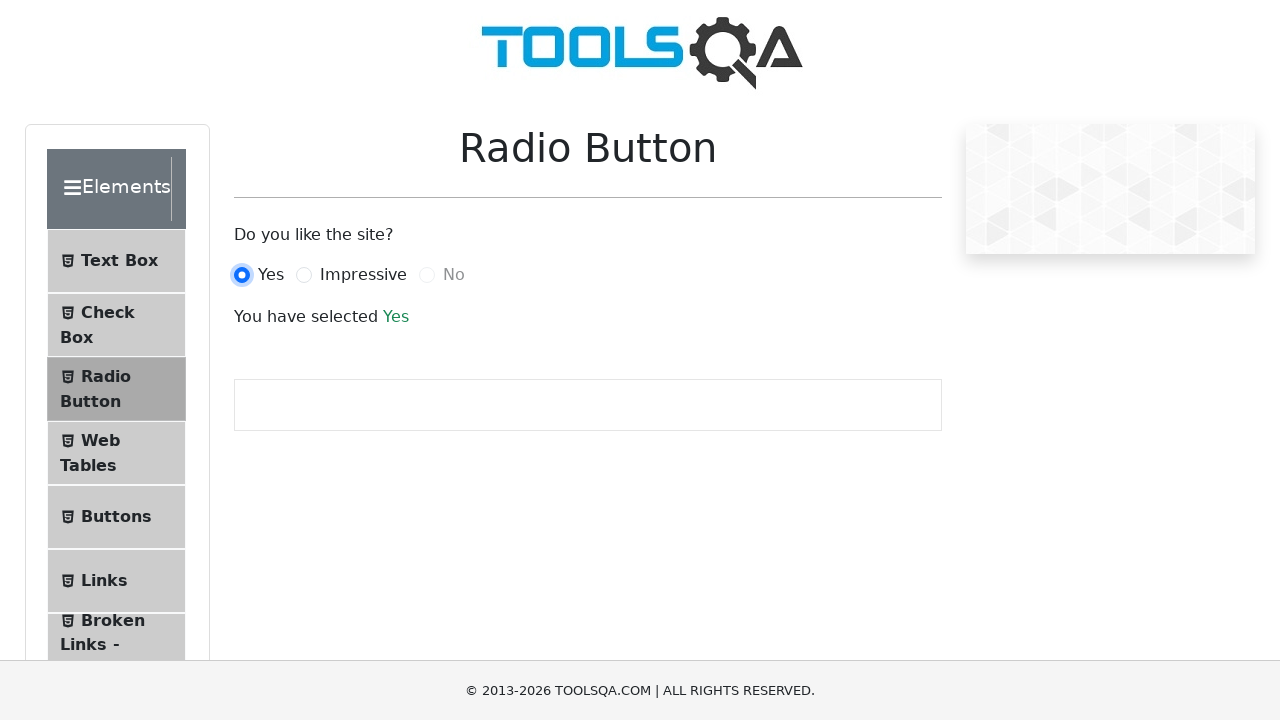